Tests dynamic loading by clicking start button and waiting for content to appear

Starting URL: https://the-internet.herokuapp.com/dynamic_loading/2

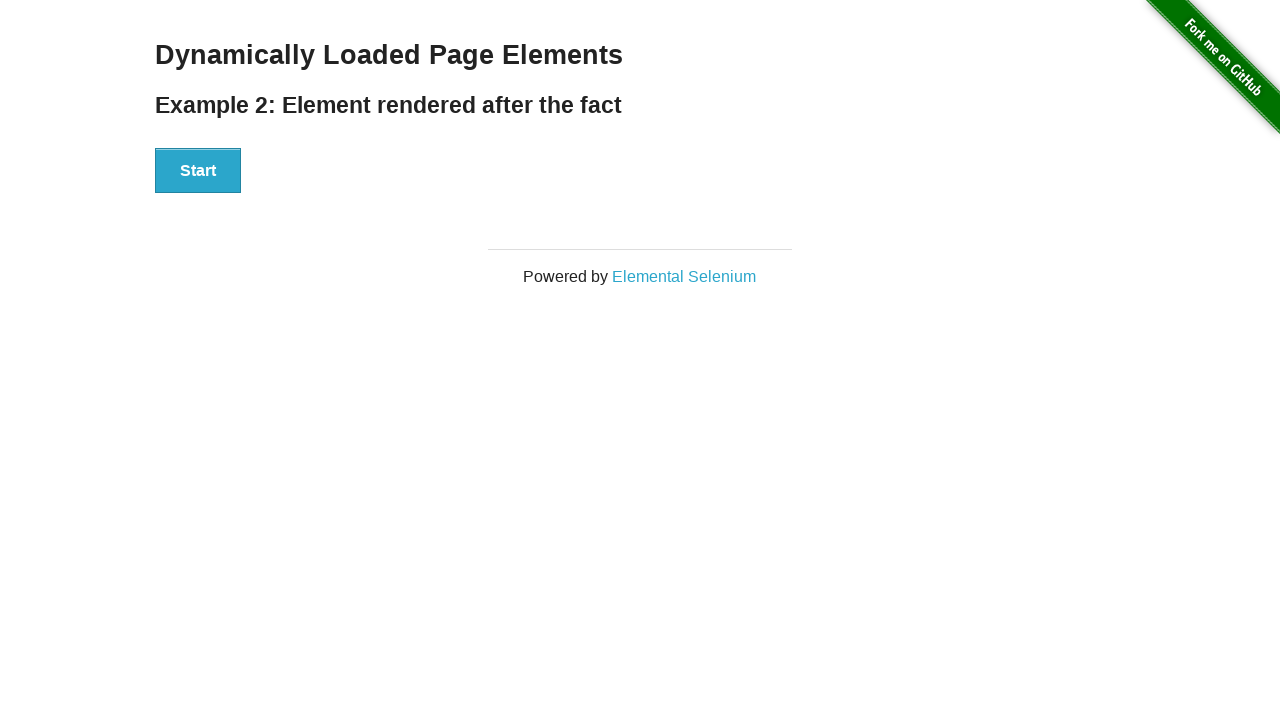

Waited for Start button to become visible
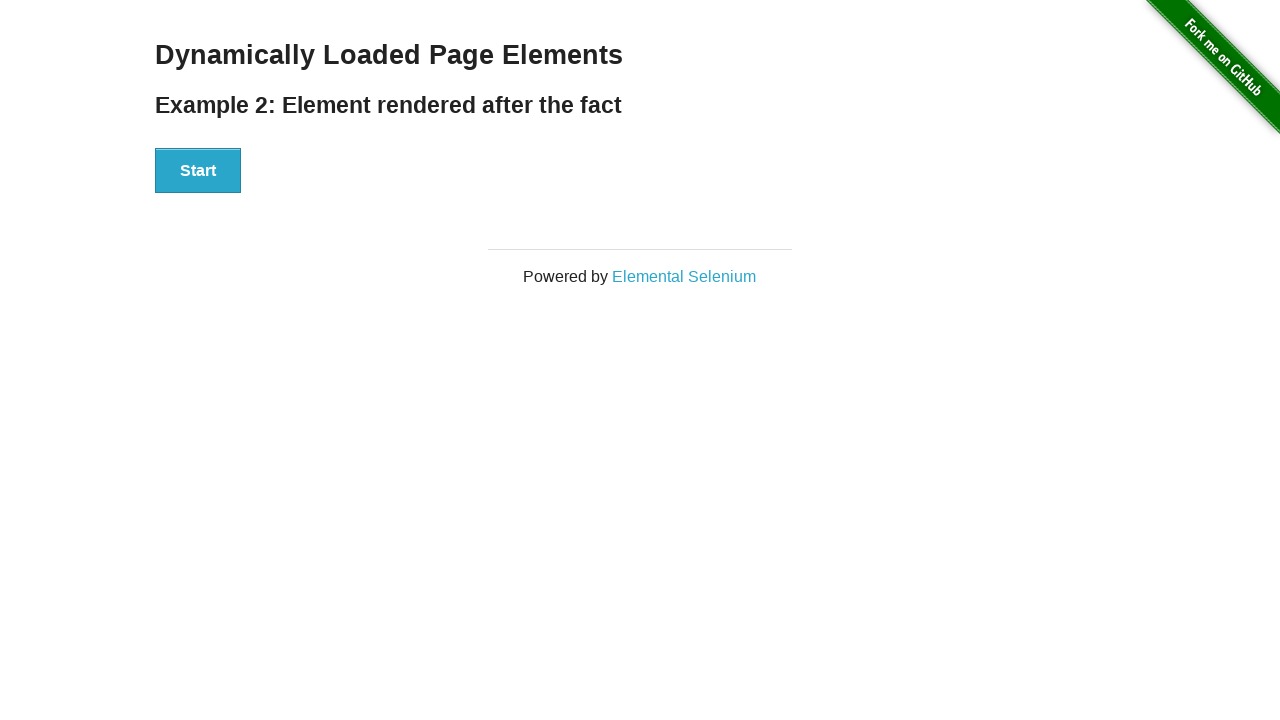

Clicked the Start button to initiate dynamic loading at (198, 171) on button:has-text('Start')
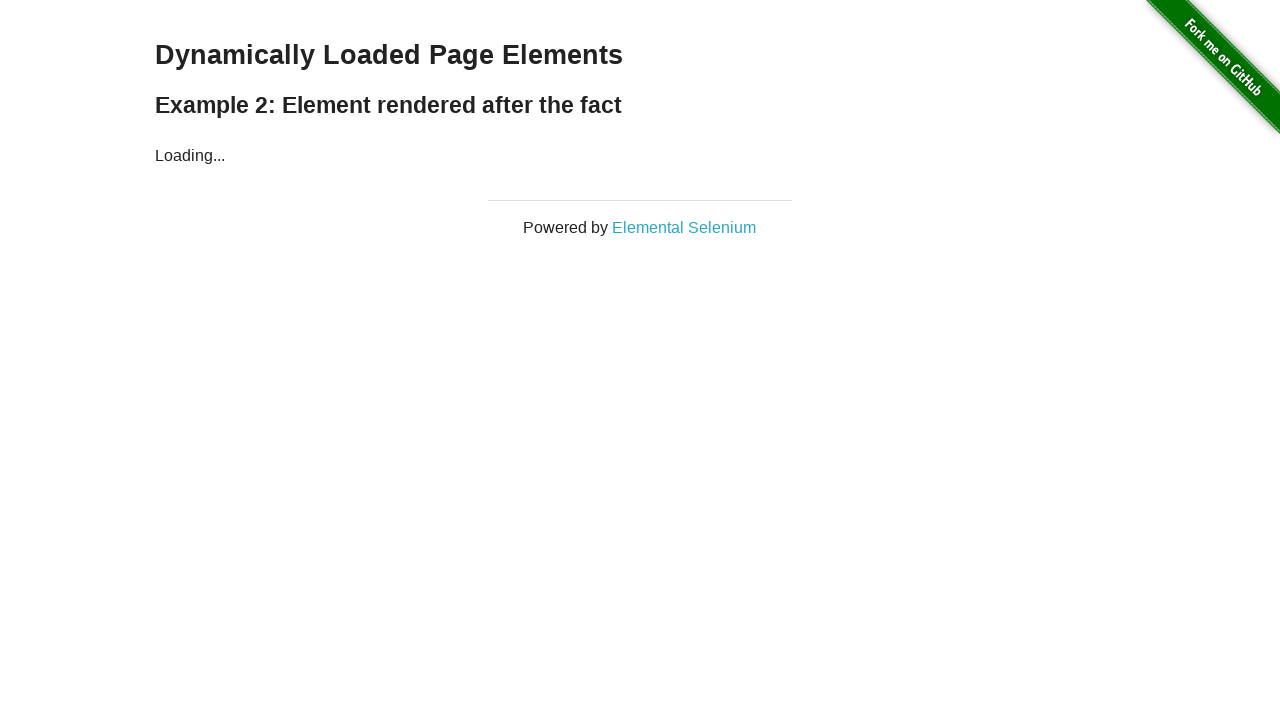

Waited for 'Hello World!' text to appear in finish element
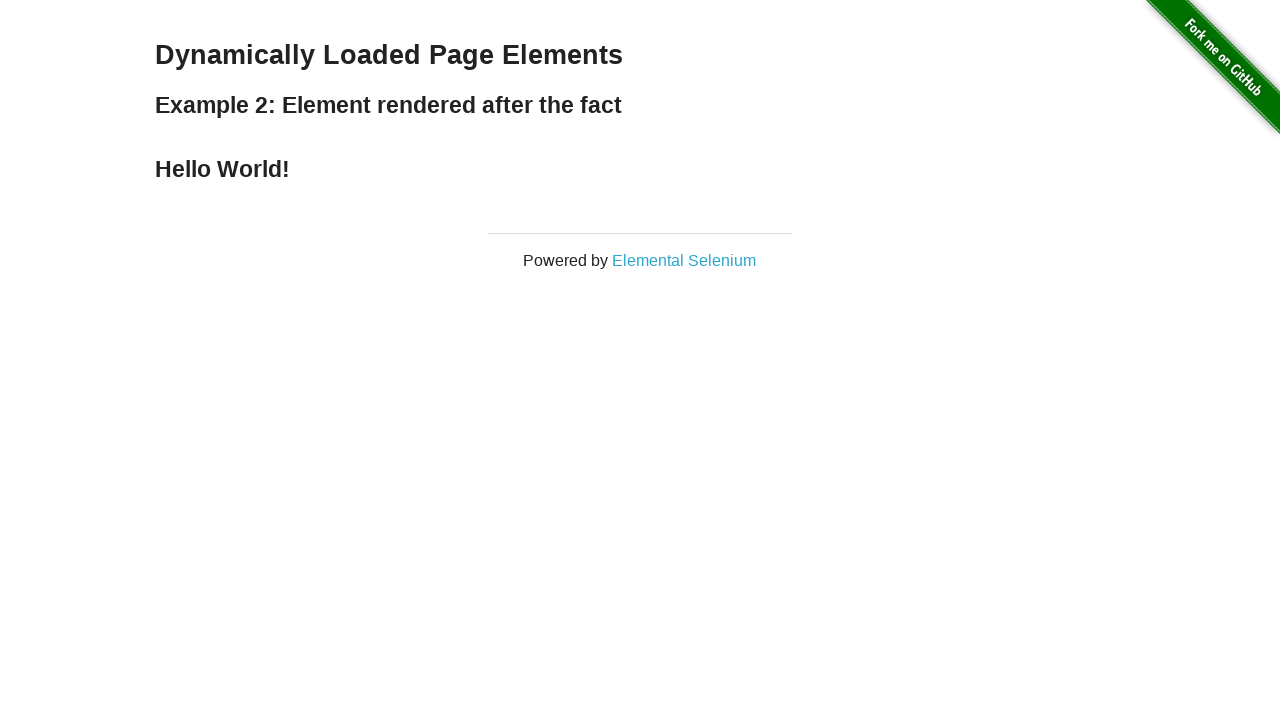

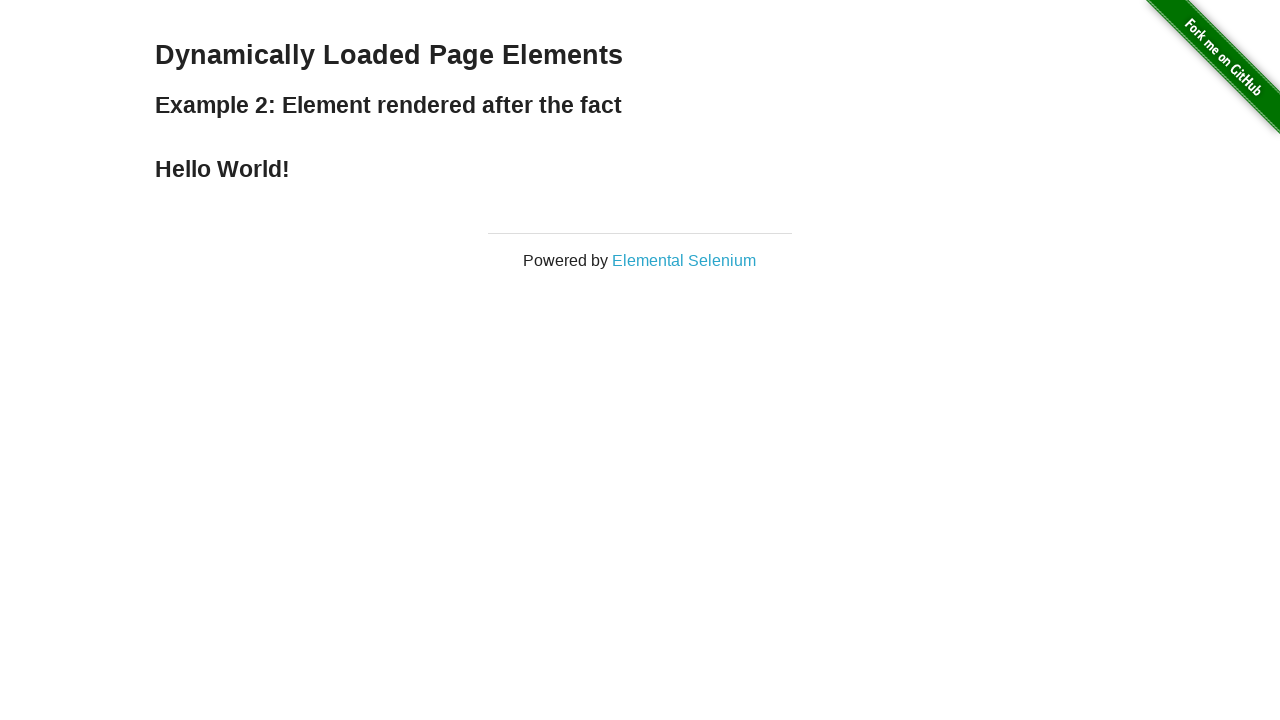